Tests adding three todo items and marking the second one as complete

Starting URL: https://demo.playwright.dev/todomvc/#/

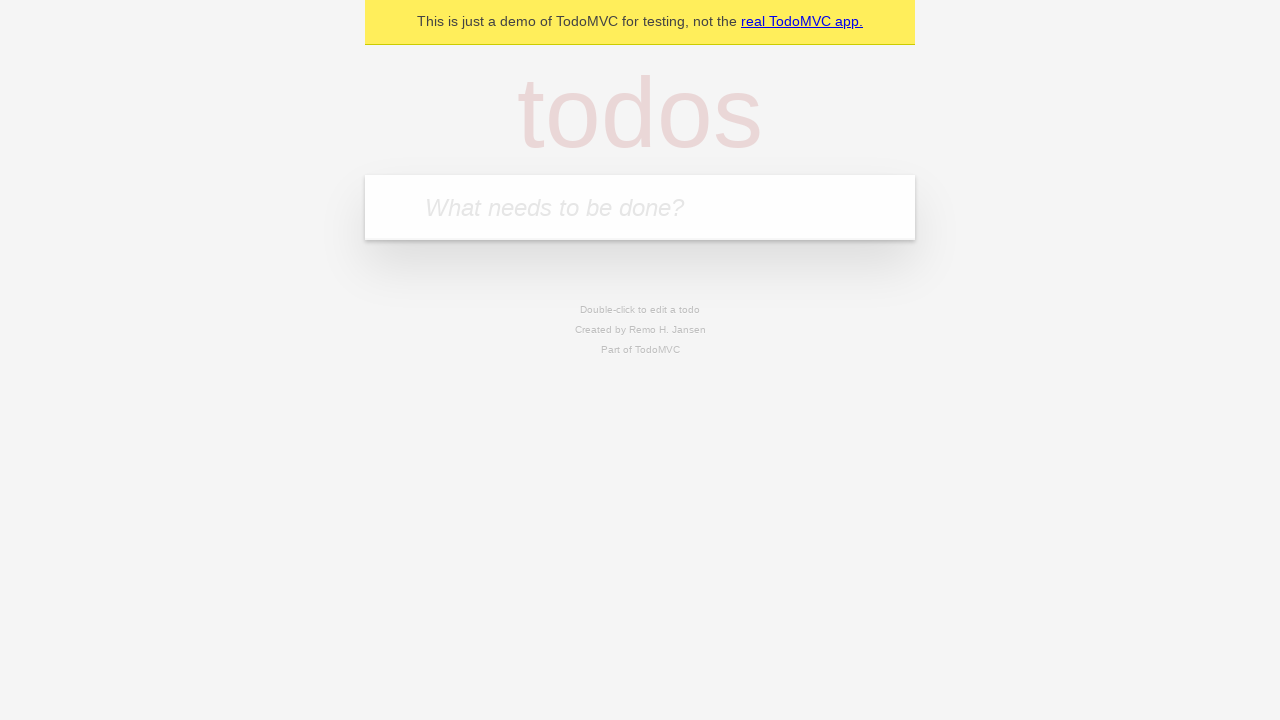

Clicked on the todo input field at (640, 207) on internal:attr=[placeholder="What needs to be done?"i]
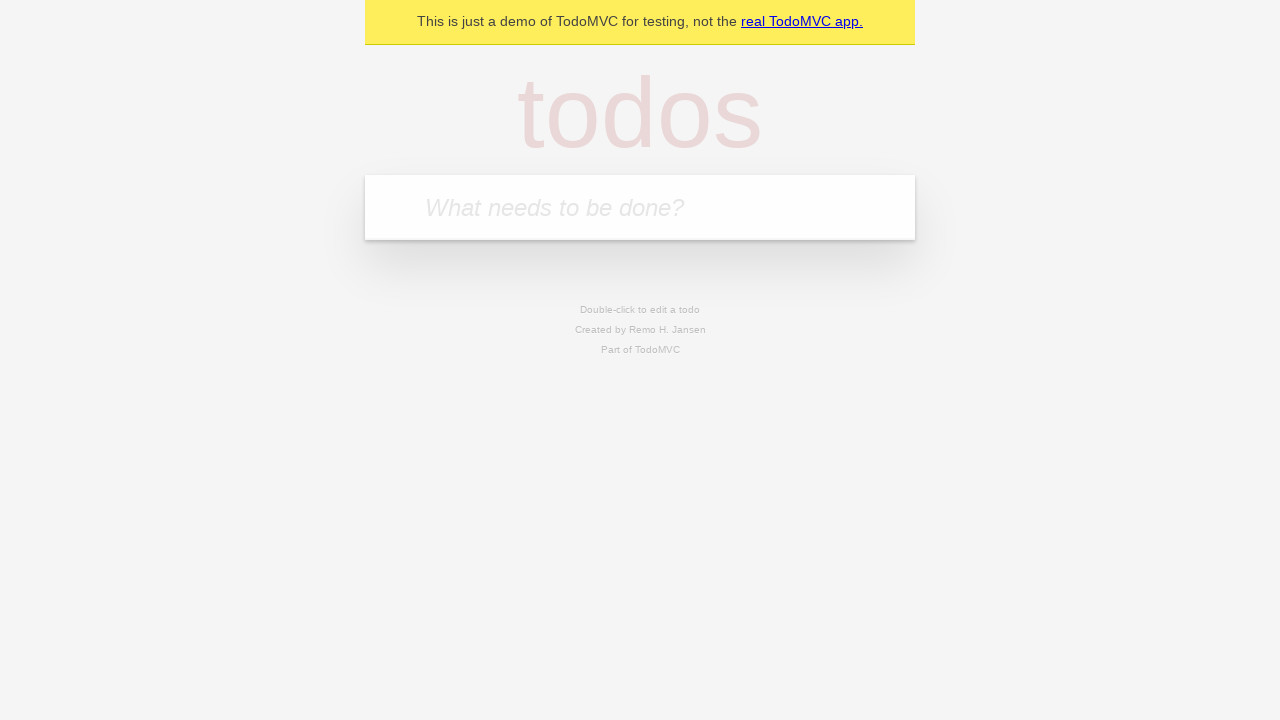

Filled input field with 'first task' on internal:attr=[placeholder="What needs to be done?"i]
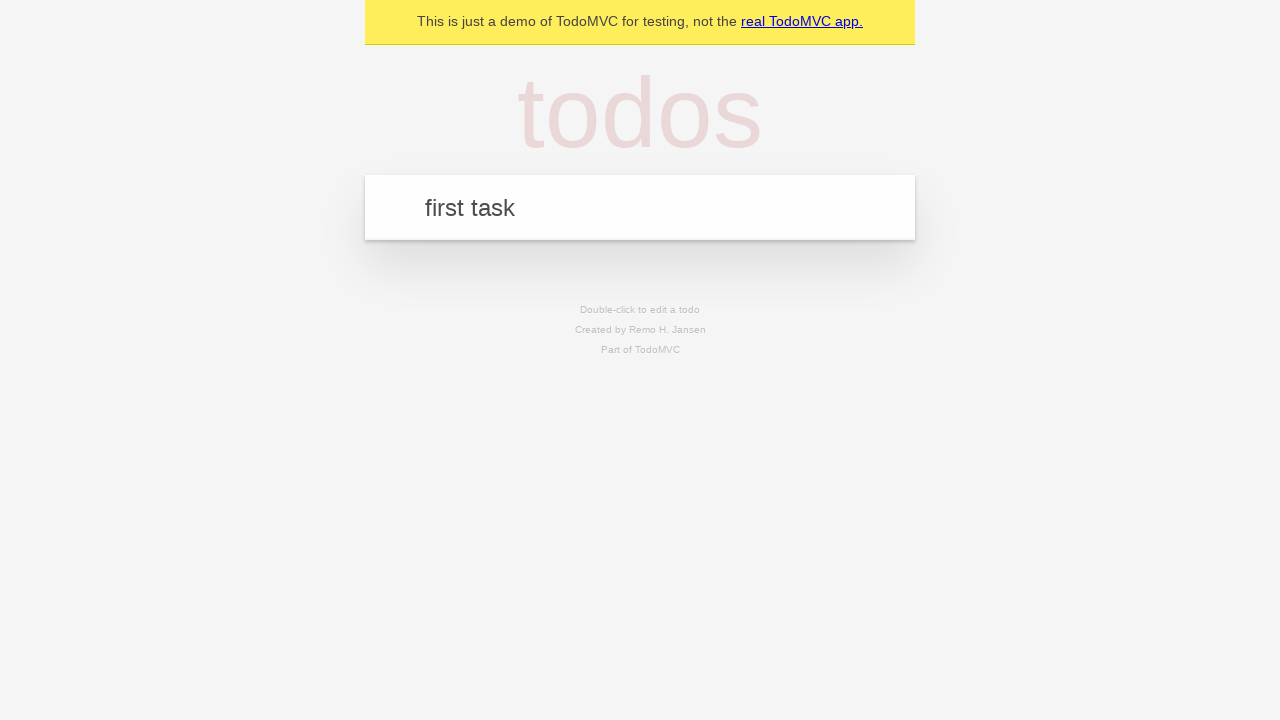

Pressed Enter to add first task on internal:attr=[placeholder="What needs to be done?"i]
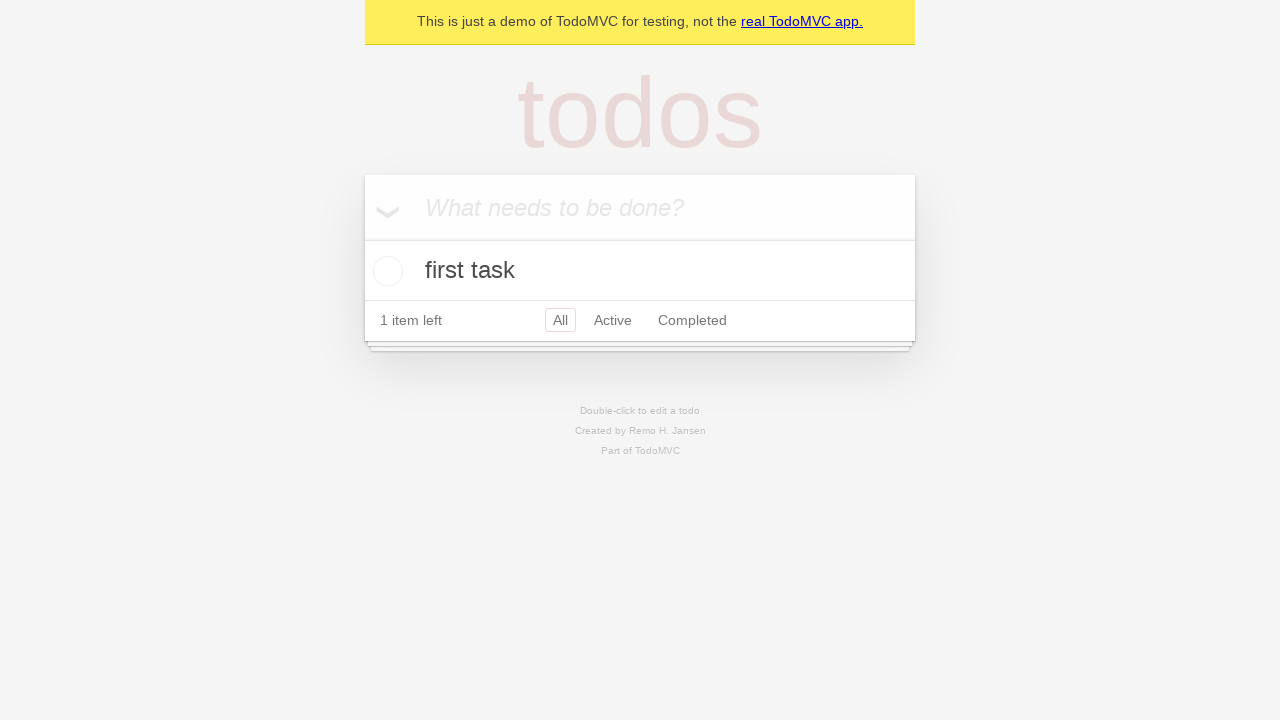

Filled input field with 'second task' on internal:attr=[placeholder="What needs to be done?"i]
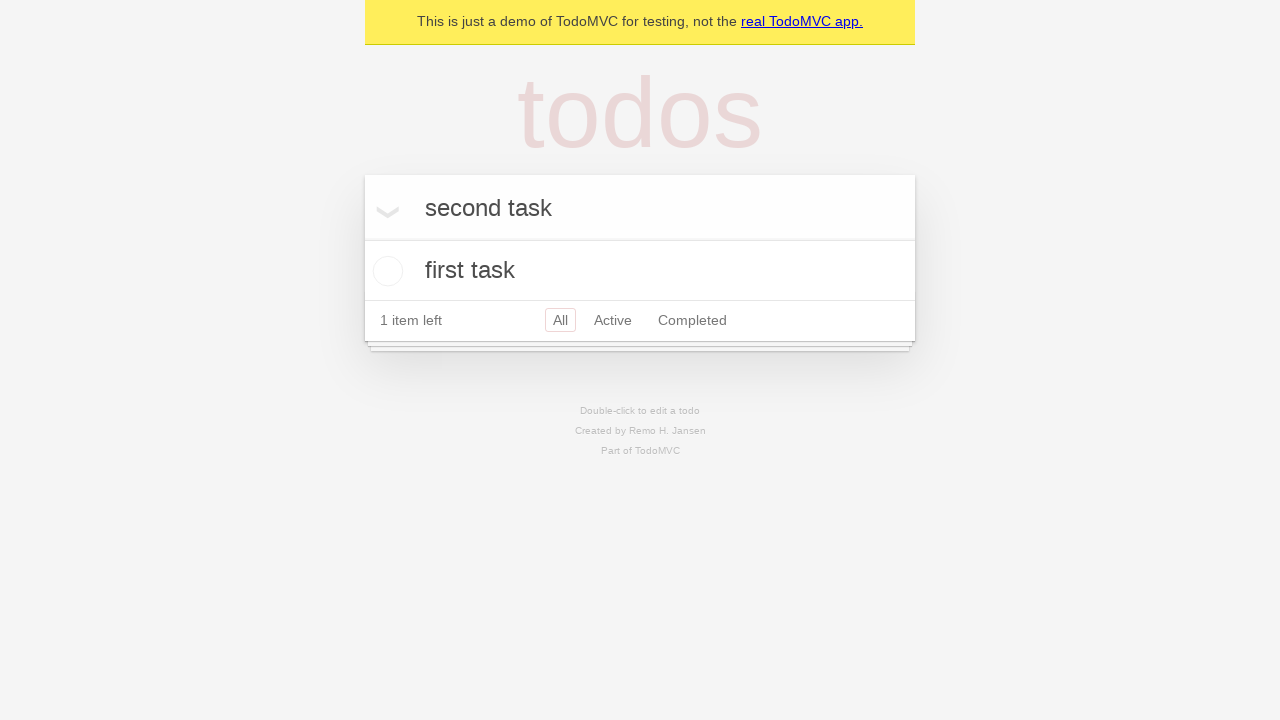

Pressed Enter to add second task on internal:attr=[placeholder="What needs to be done?"i]
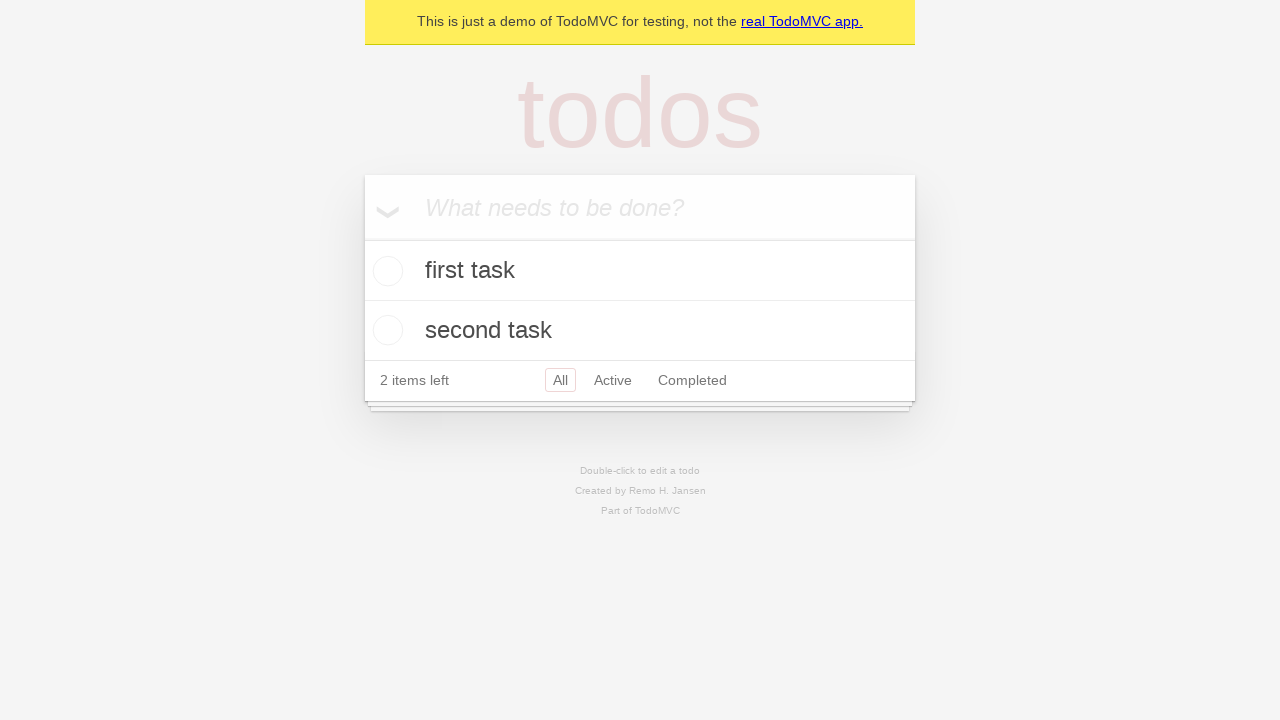

Filled input field with 'third task' on internal:attr=[placeholder="What needs to be done?"i]
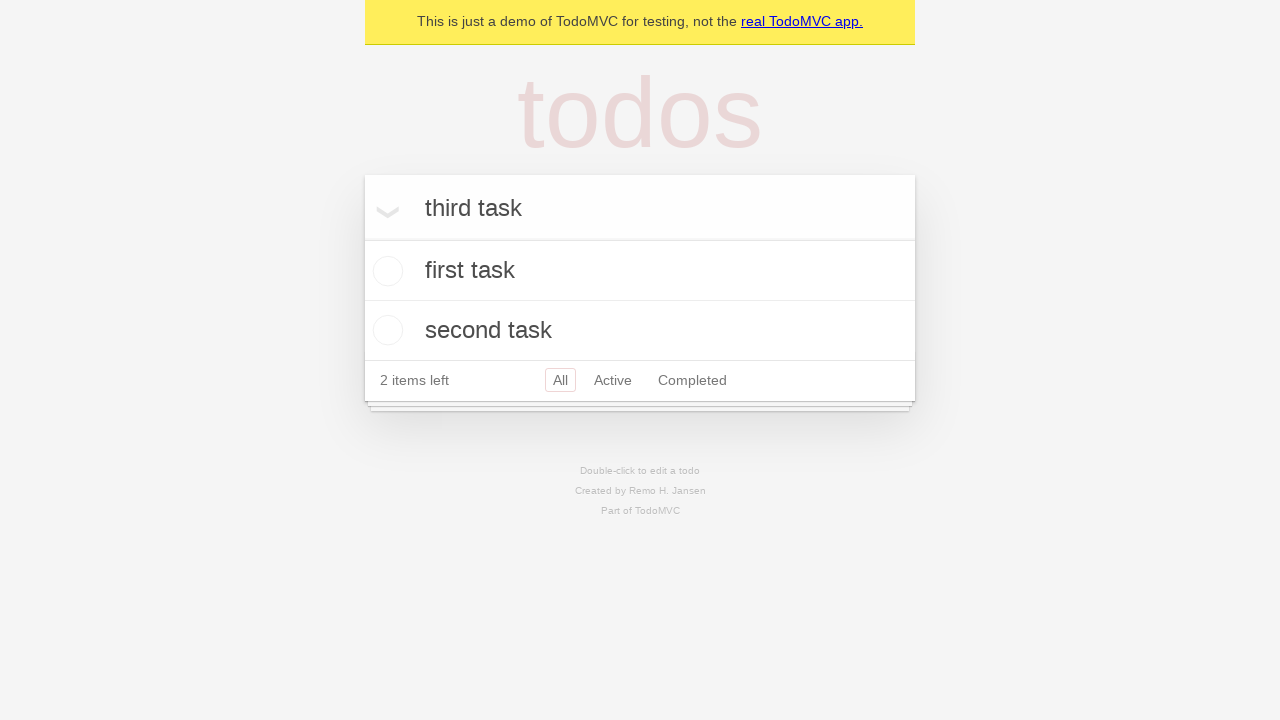

Pressed Enter to add third task on internal:attr=[placeholder="What needs to be done?"i]
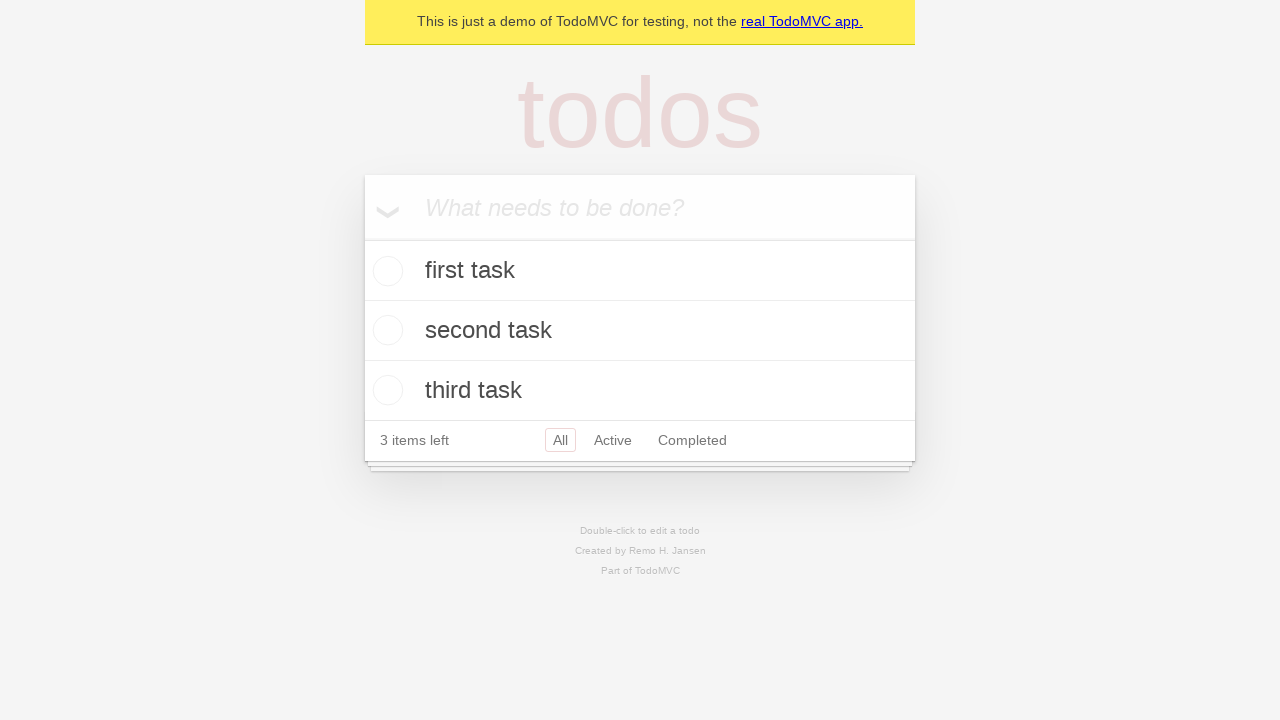

Marked second task as complete at (385, 330) on li >> internal:has-text="second task"i >> internal:label="Toggle Todo"i
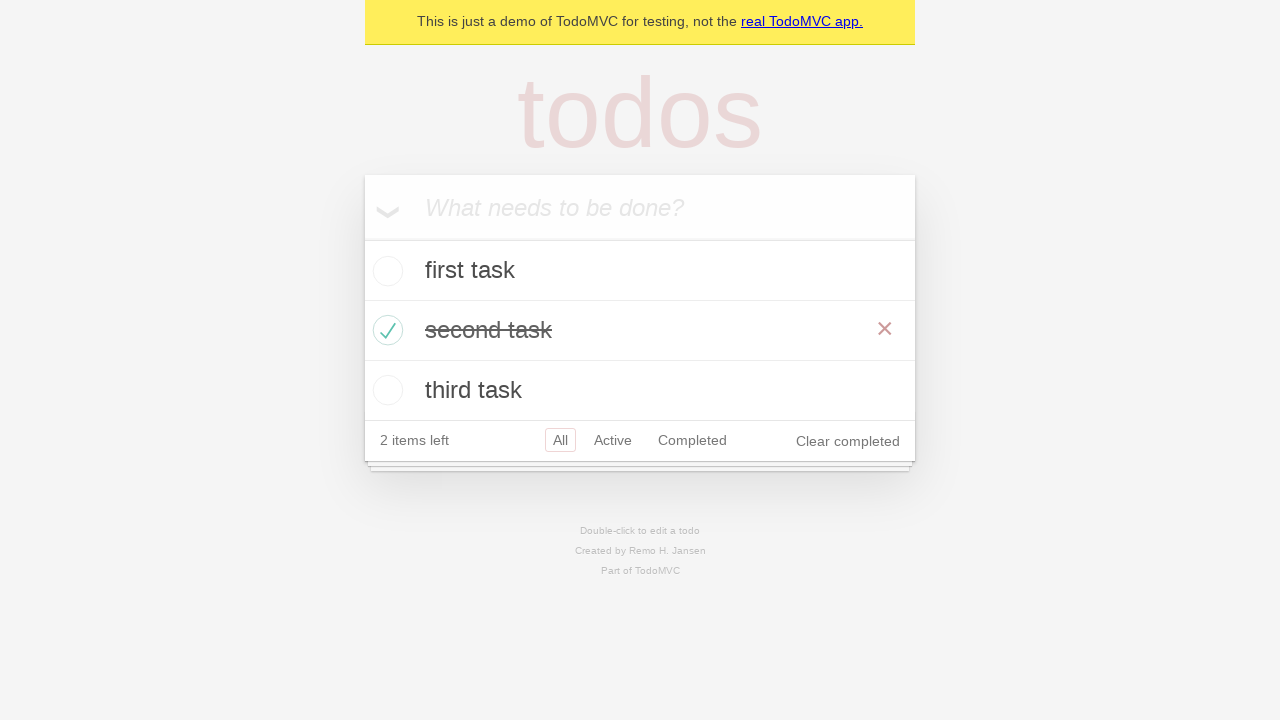

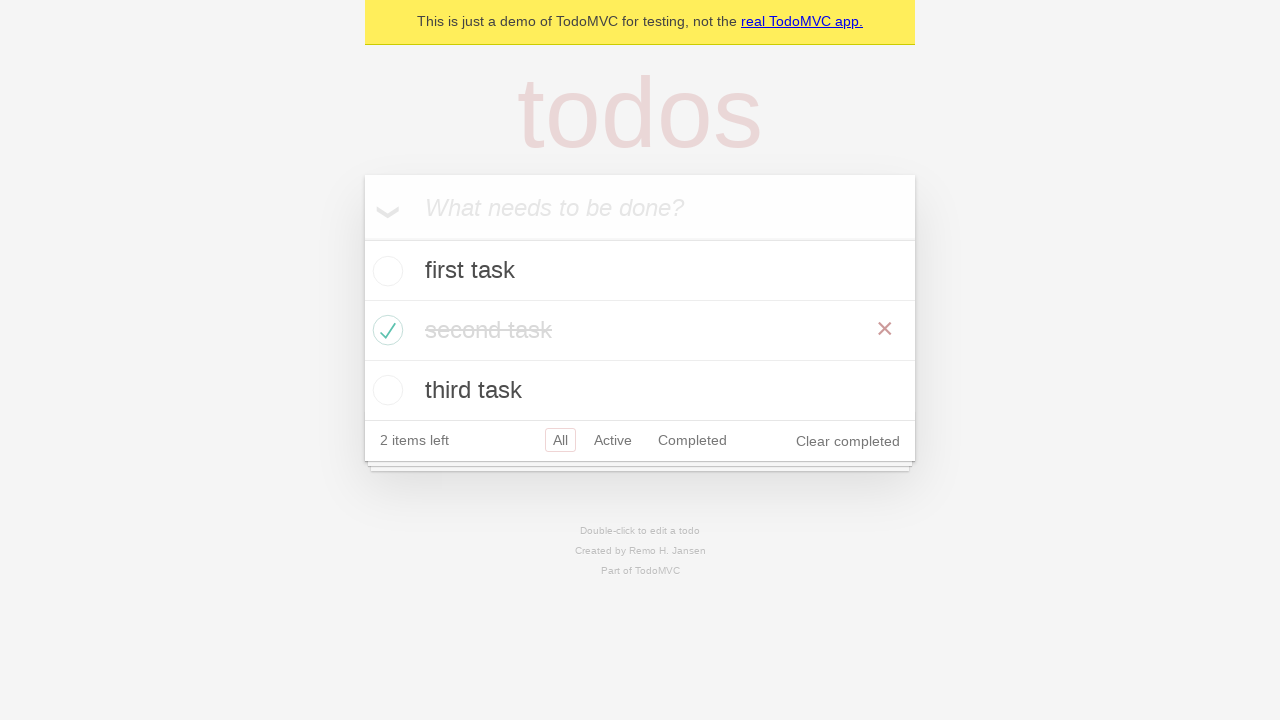